Navigates to an educational website and uses hover interactions to navigate through a nested menu to click on ST Master Class course

Starting URL: https://lh.inmakesedu.com/

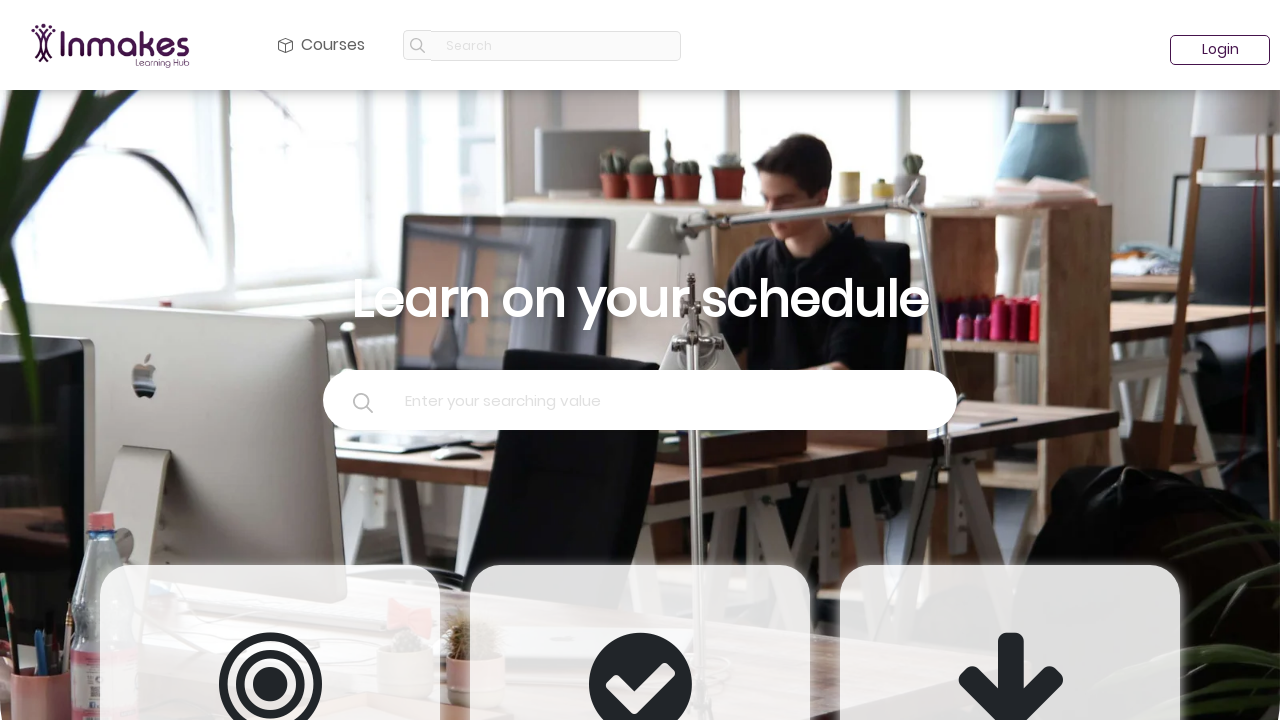

Hovered over courses dropdown menu at (322, 45) on #navbarDropdown
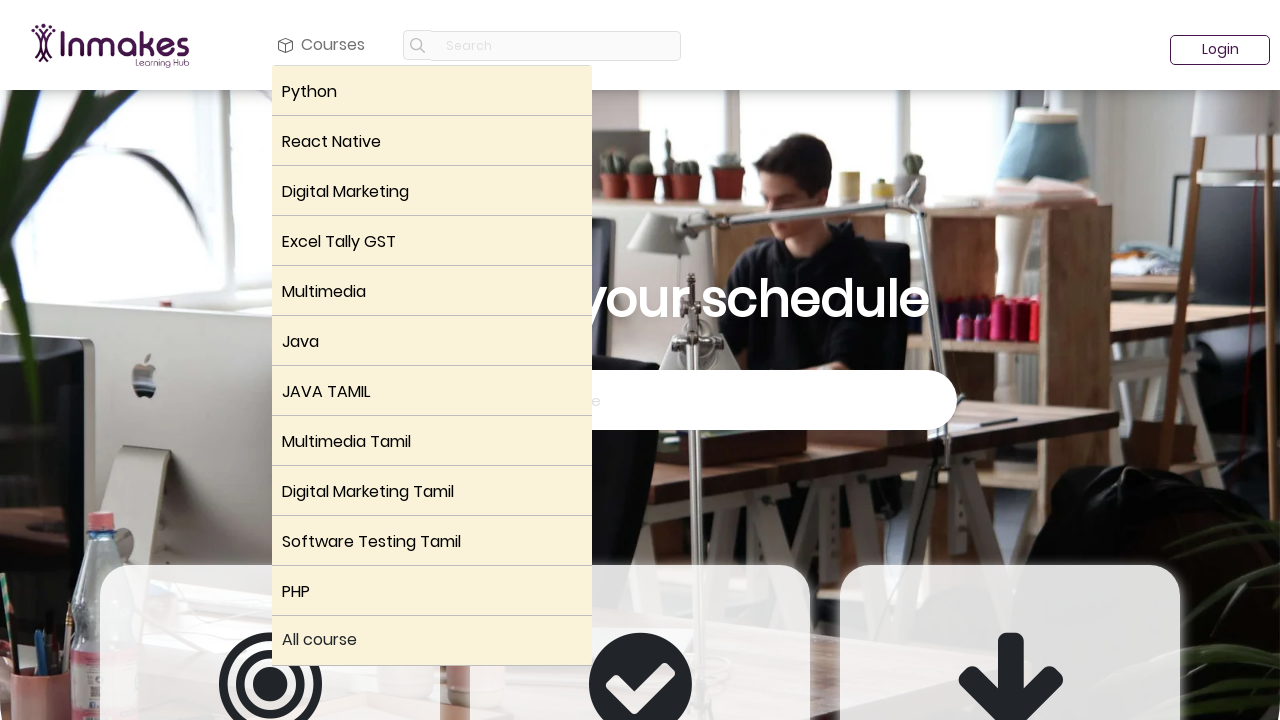

Hovered over Software Testing option in dropdown at (432, 541) on (//div[@class='dropdown dropright p-0 m-0'])[10]
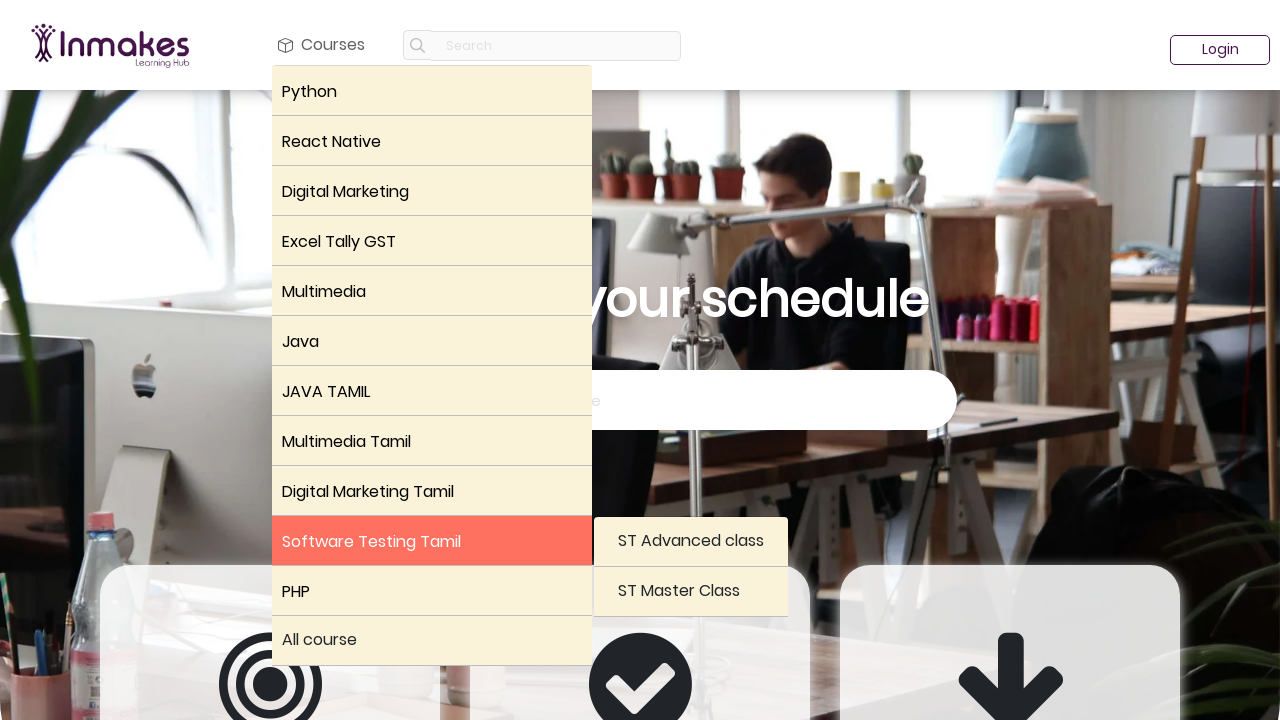

Clicked on ST Master Class course link at (691, 592) on xpath=//a[text()='ST Master Class']
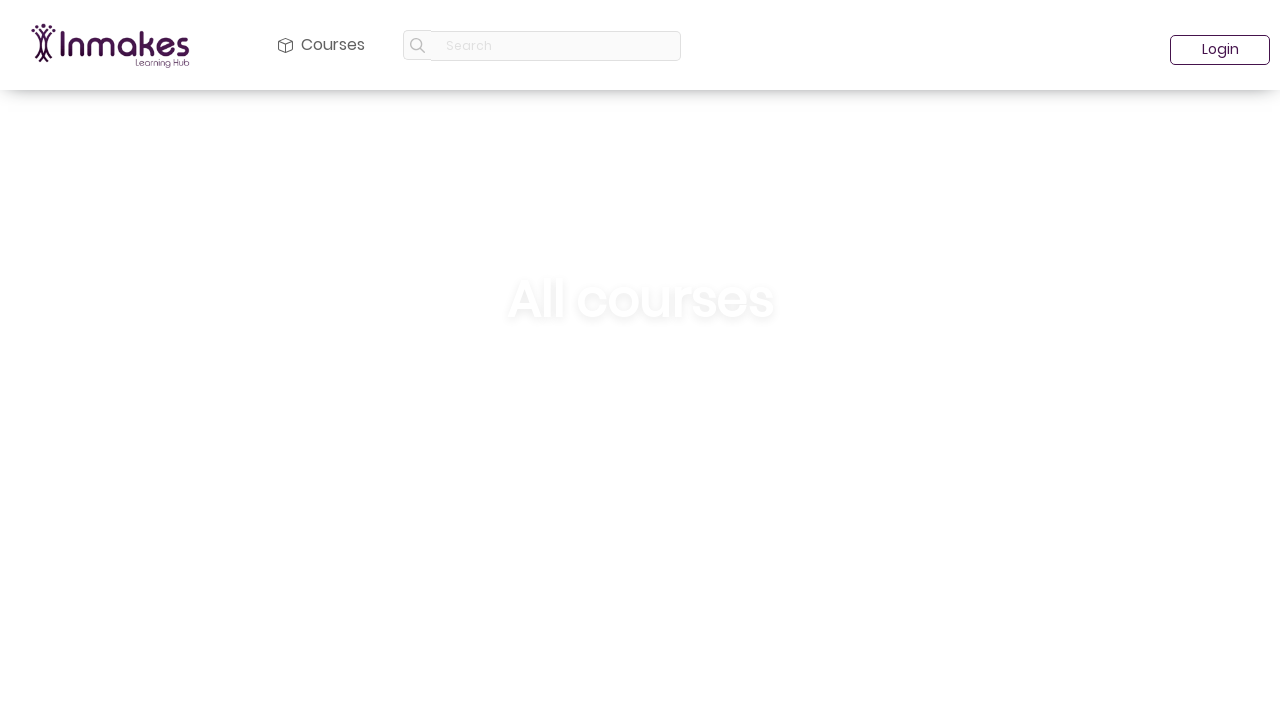

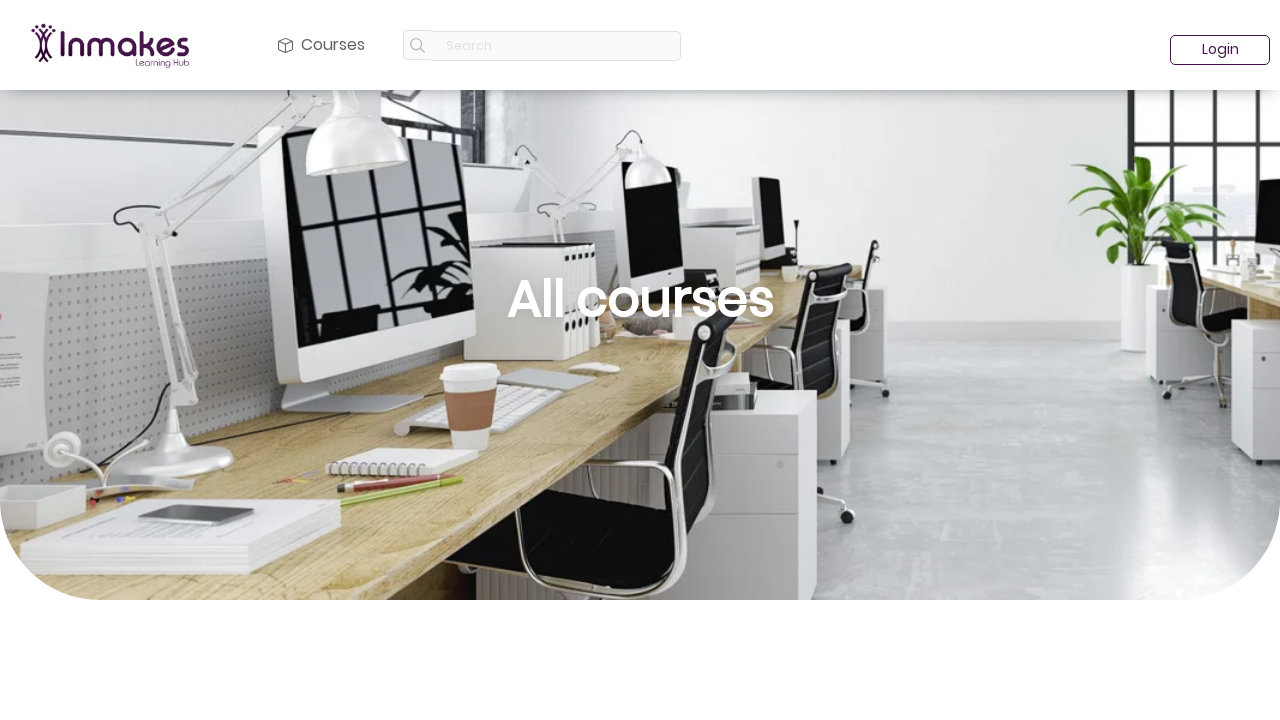